Tests that new todos are appended to the bottom of the list and count is displayed

Starting URL: https://demo.playwright.dev/todomvc

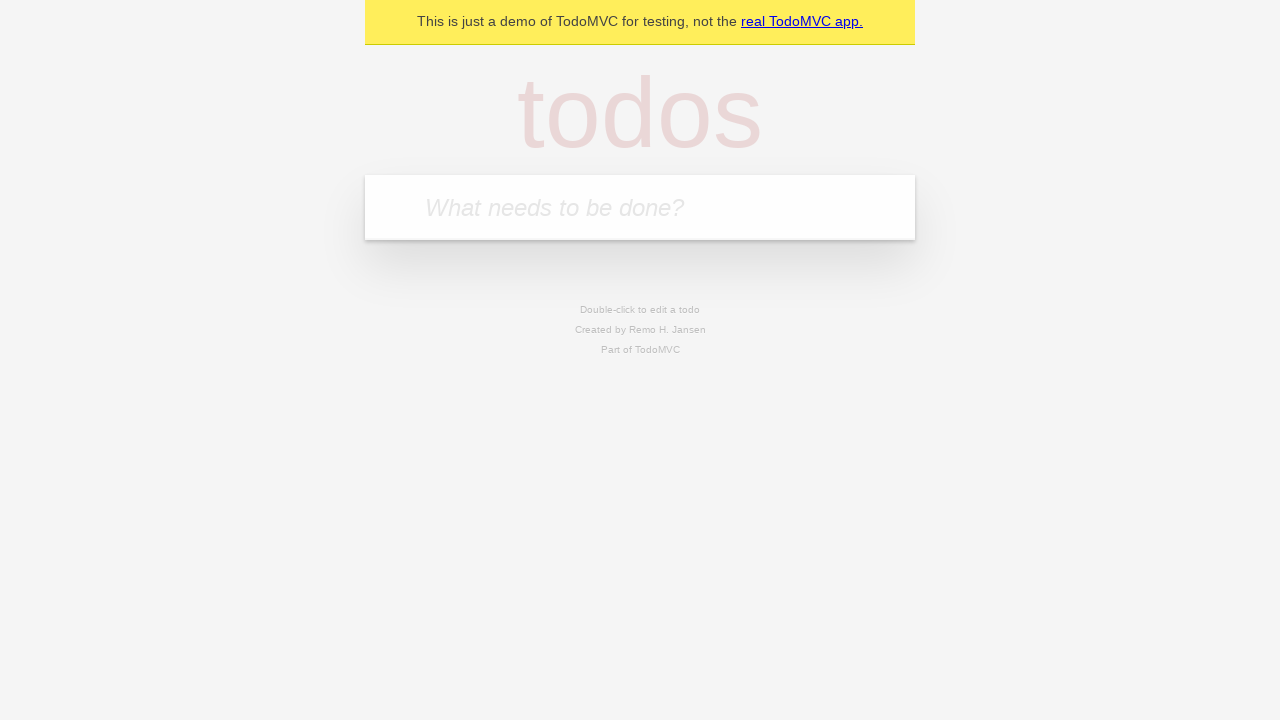

Filled todo input with 'buy some cheese' on internal:attr=[placeholder="What needs to be done?"i]
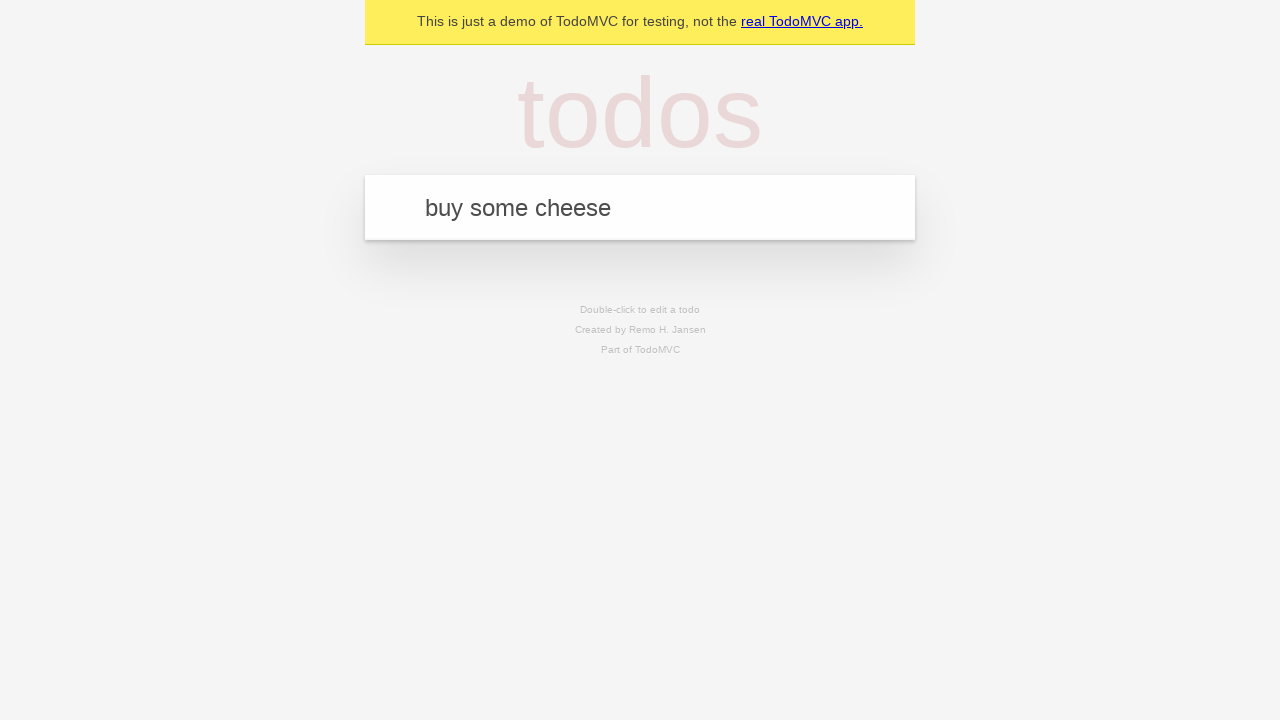

Pressed Enter to add first todo on internal:attr=[placeholder="What needs to be done?"i]
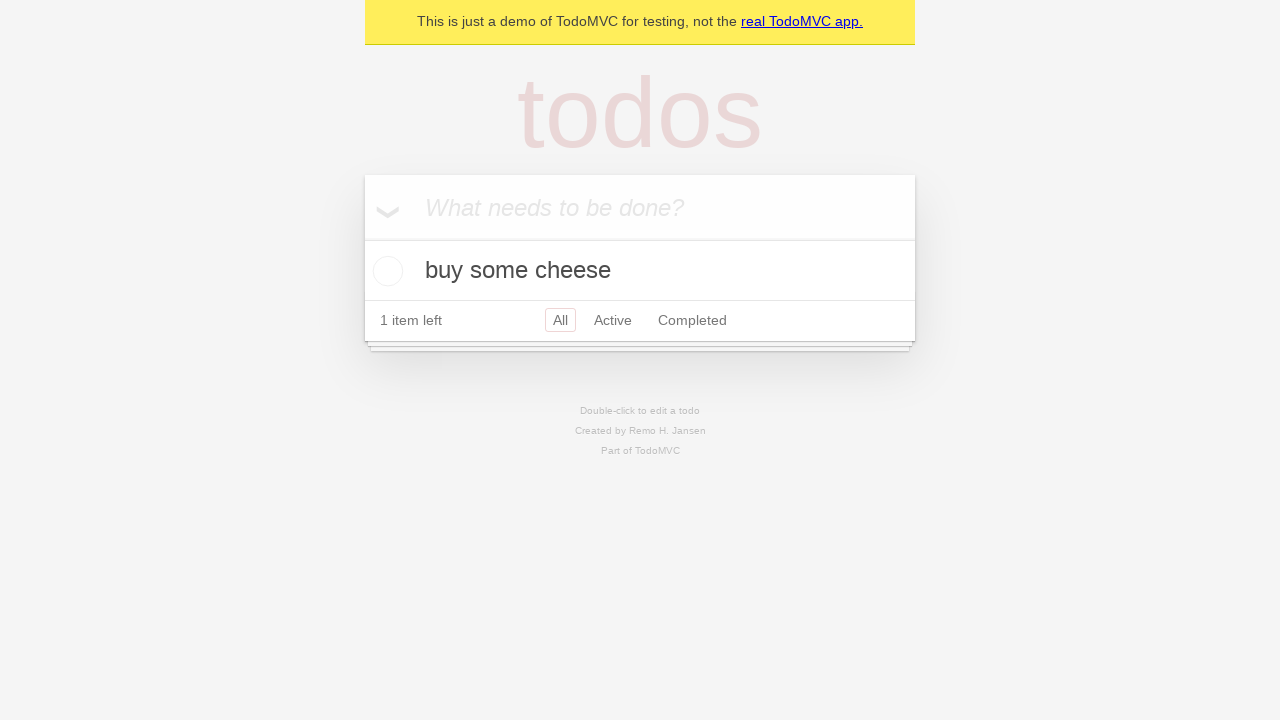

Filled todo input with 'feed the cat' on internal:attr=[placeholder="What needs to be done?"i]
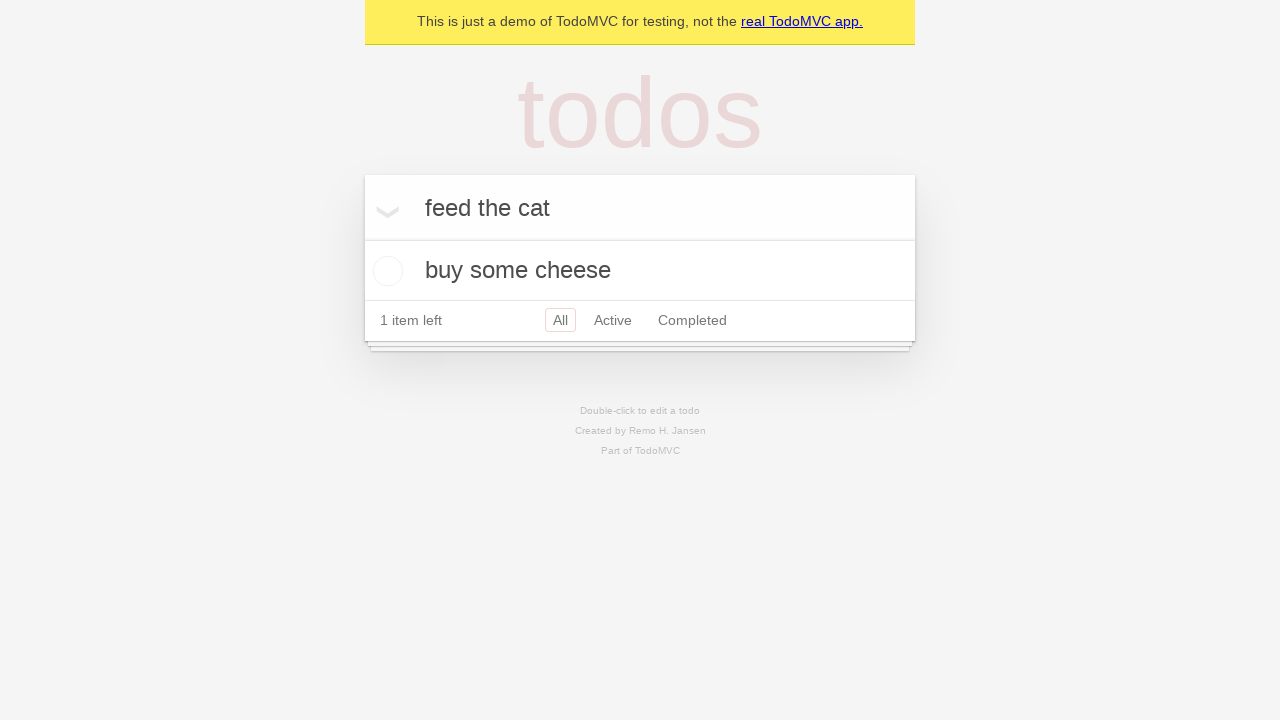

Pressed Enter to add second todo on internal:attr=[placeholder="What needs to be done?"i]
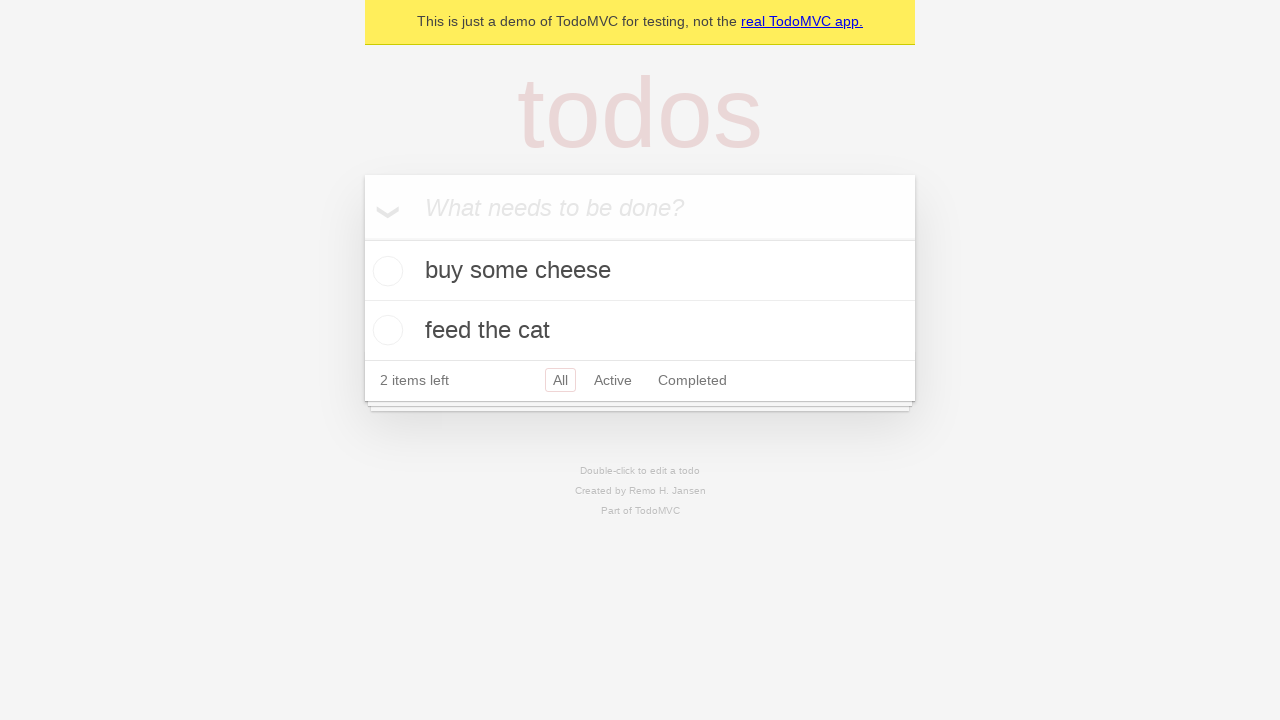

Filled todo input with 'book a doctors appointment' on internal:attr=[placeholder="What needs to be done?"i]
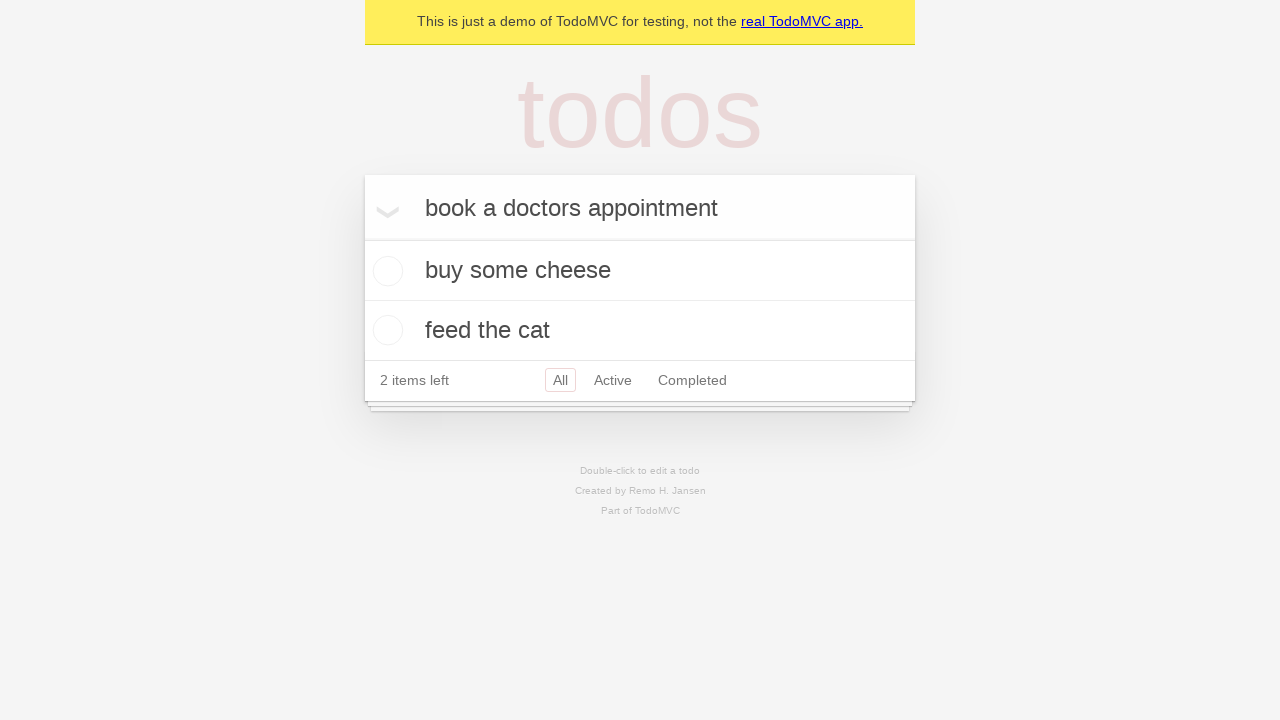

Pressed Enter to add third todo on internal:attr=[placeholder="What needs to be done?"i]
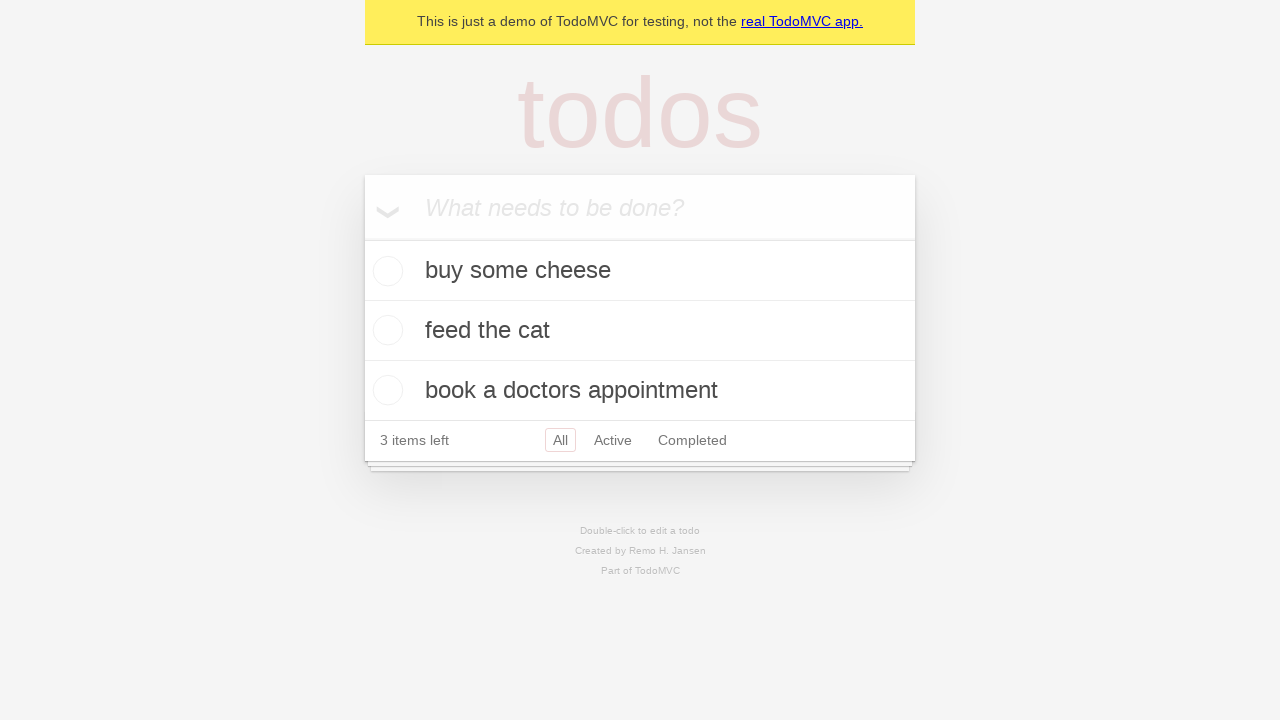

Todo count element loaded, verifying all items appended to bottom of list
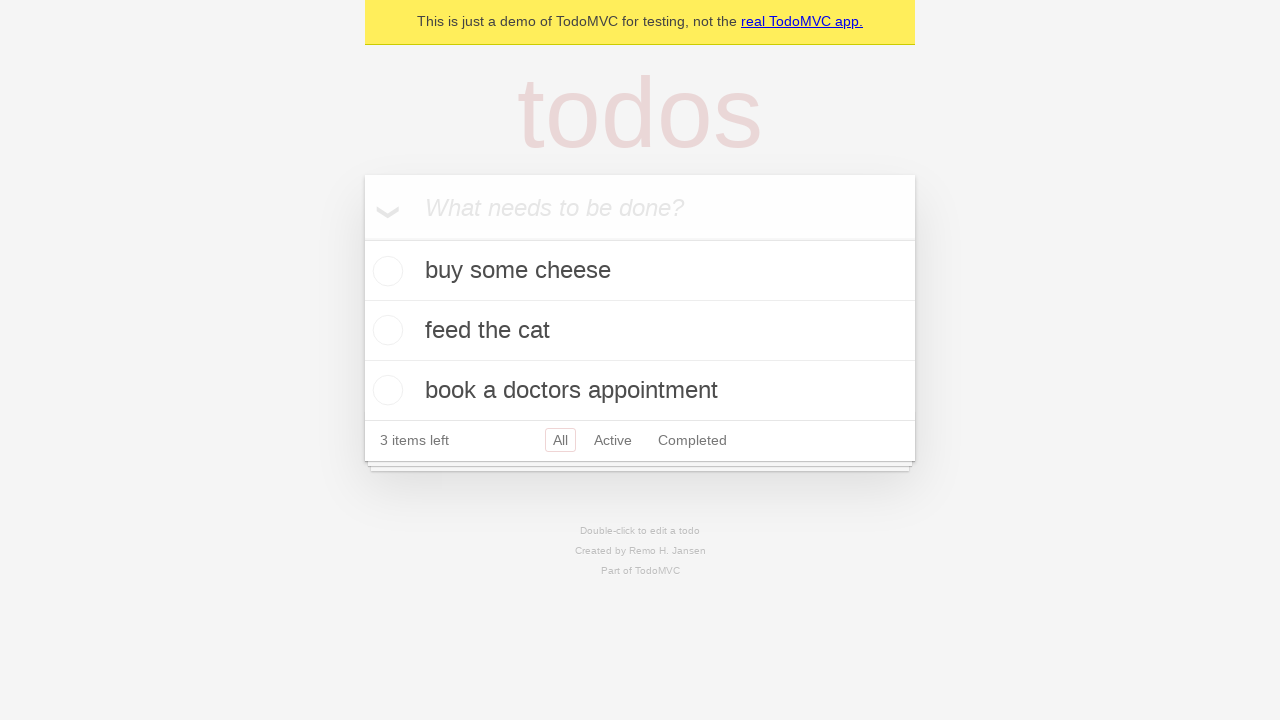

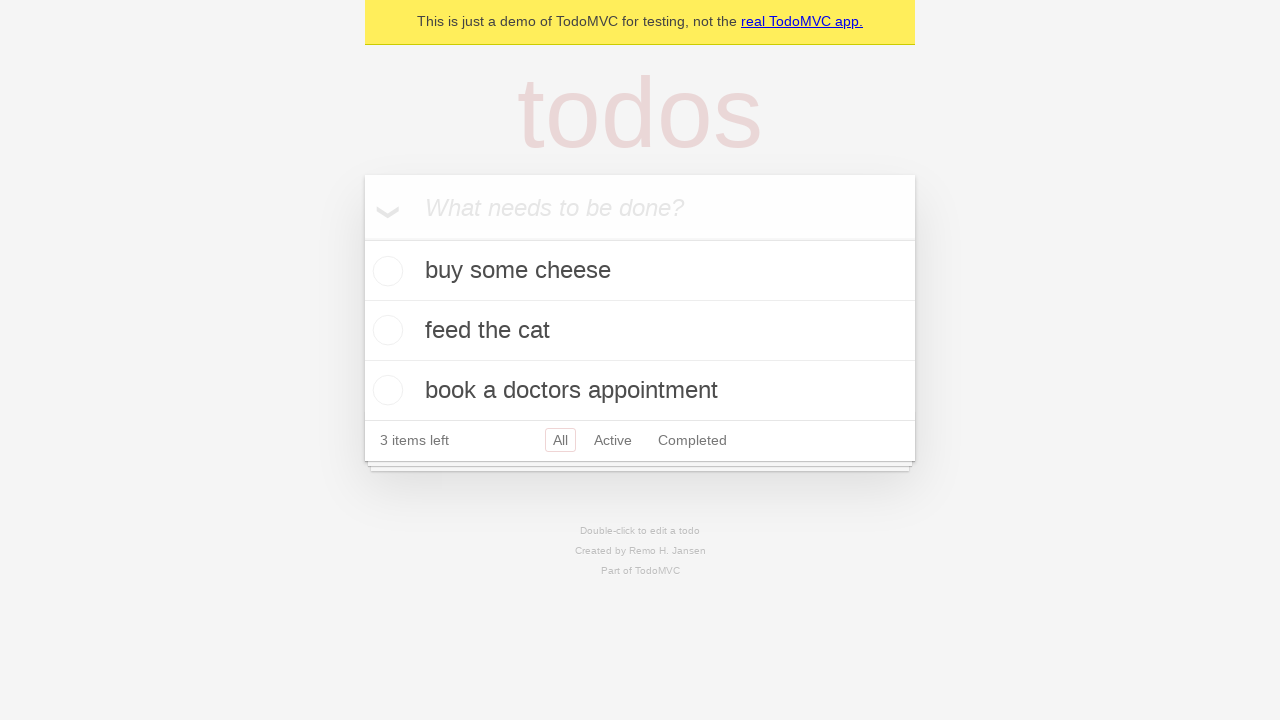